Tests handling a JavaScript prompt dialog by entering text and accepting it, then verifying the entered text is displayed in the result.

Starting URL: https://the-internet.herokuapp.com/javascript_alerts

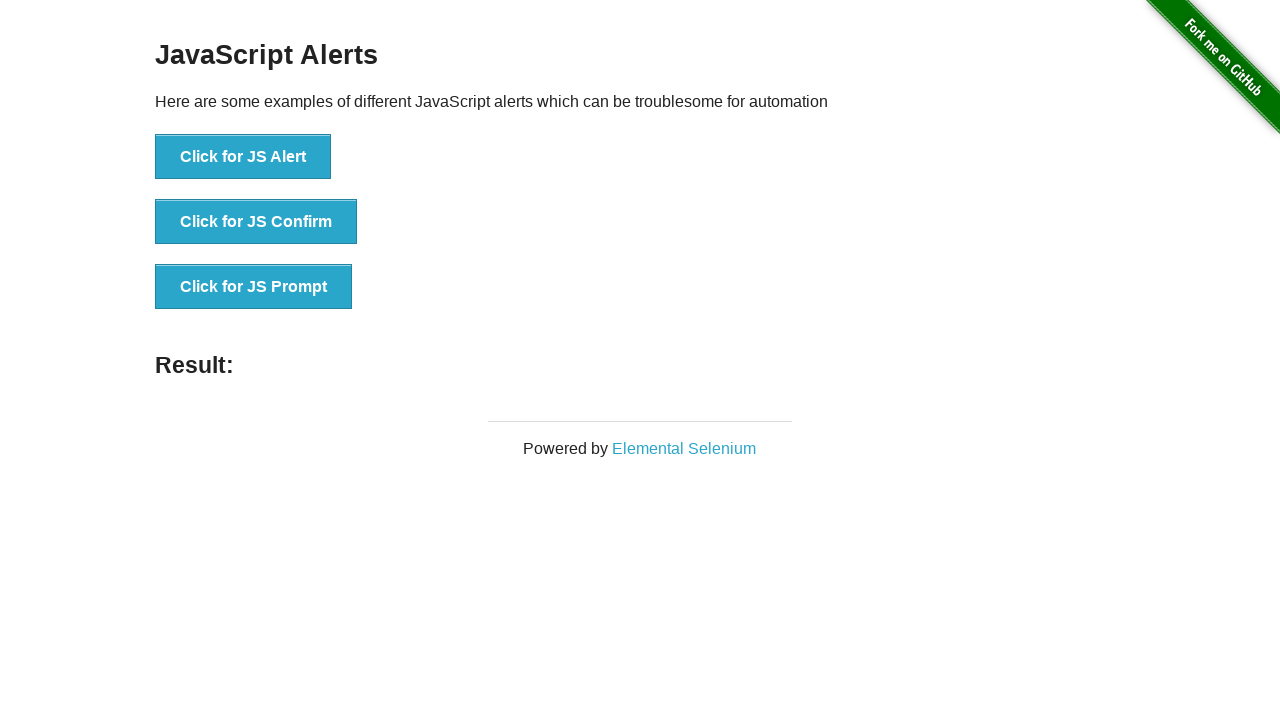

Set up dialog handler to accept prompt with 'Playwright' text
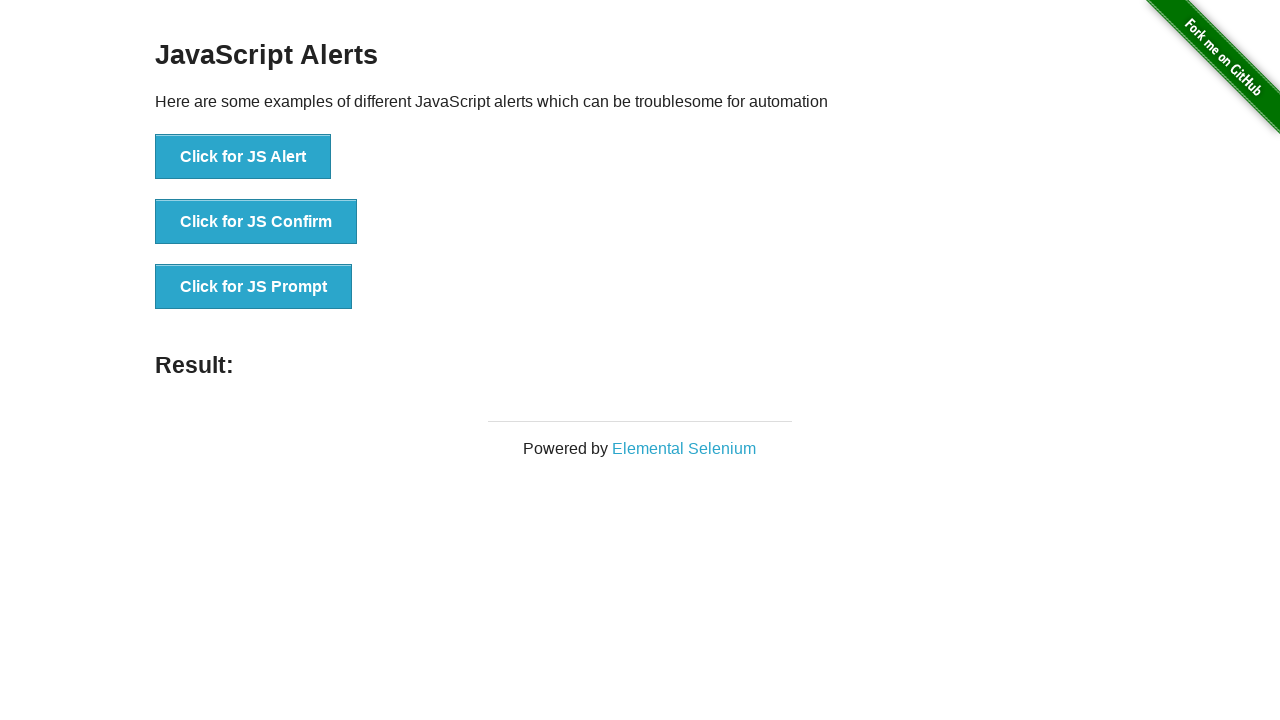

Clicked button to trigger JavaScript prompt dialog at (254, 287) on button[onclick="jsPrompt()"]
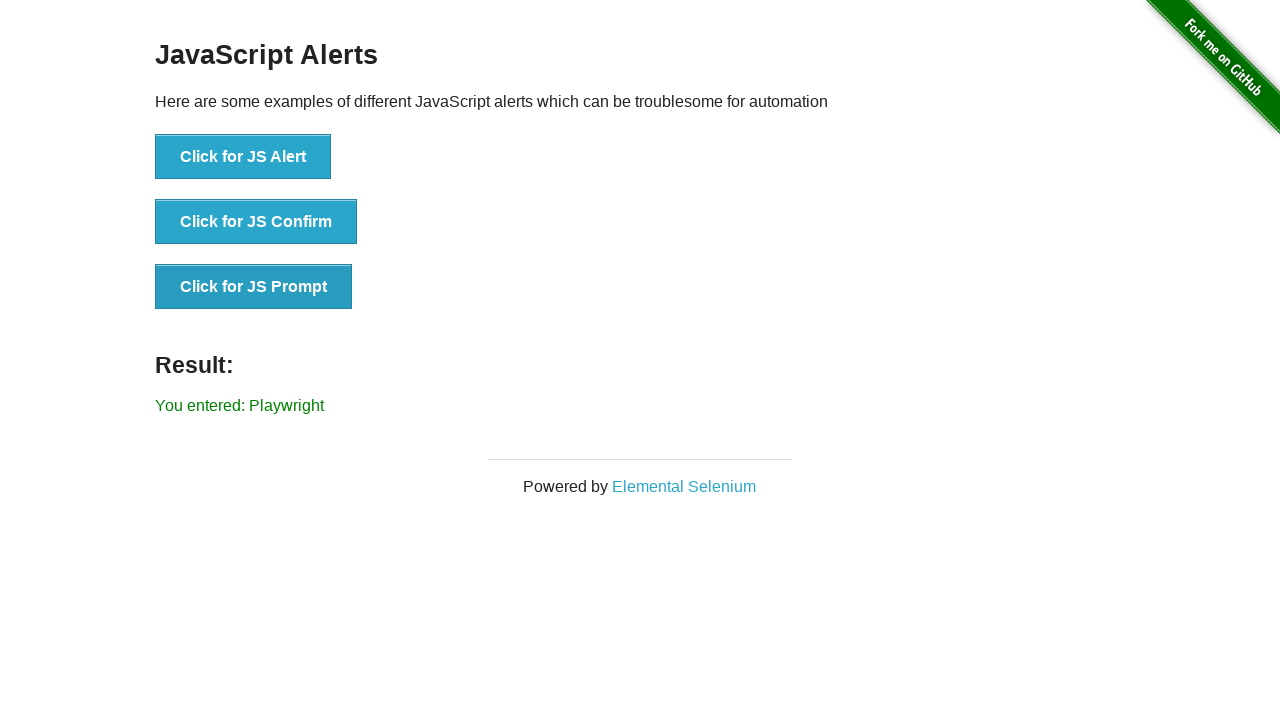

Waited for result element to appear
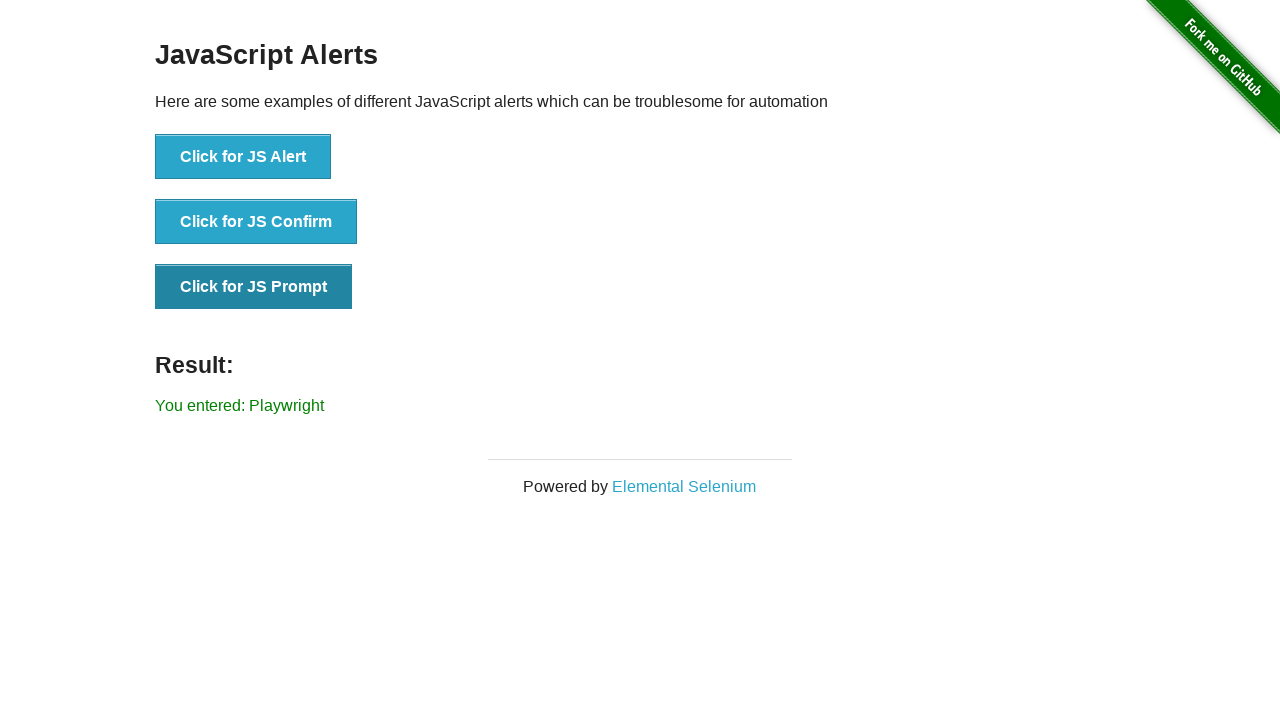

Verified that entered text 'Playwright' is displayed in result message
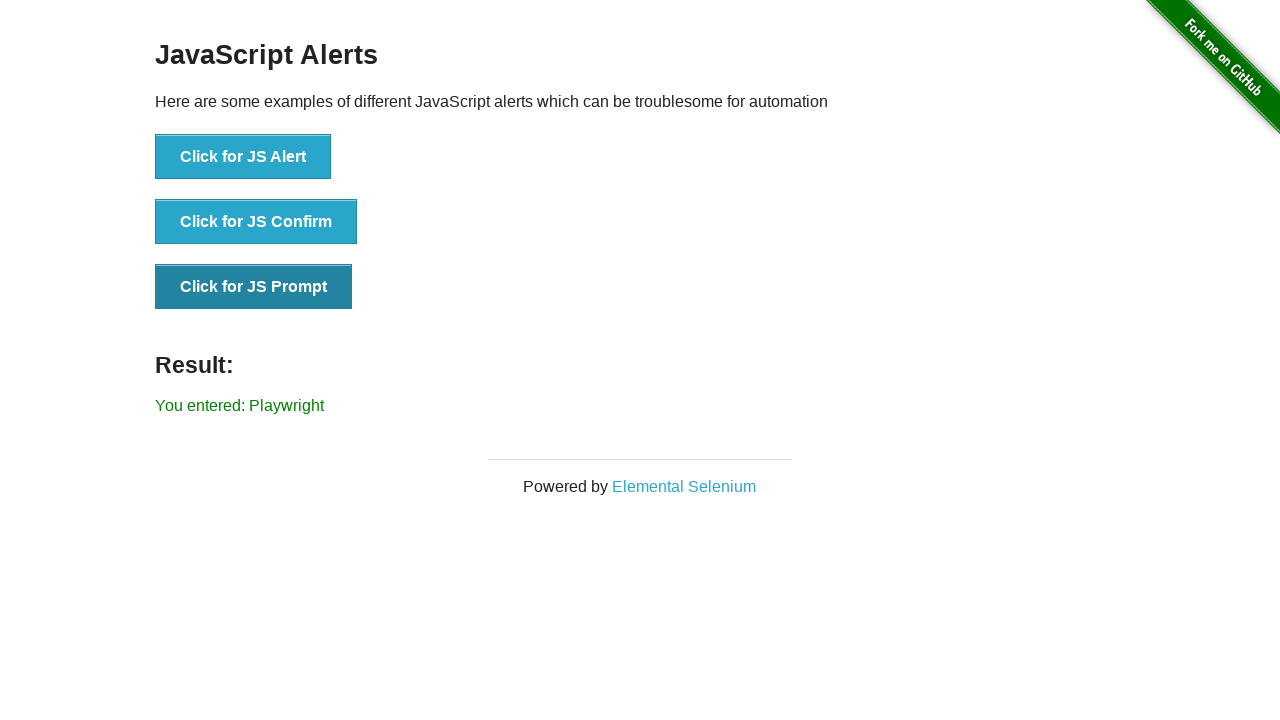

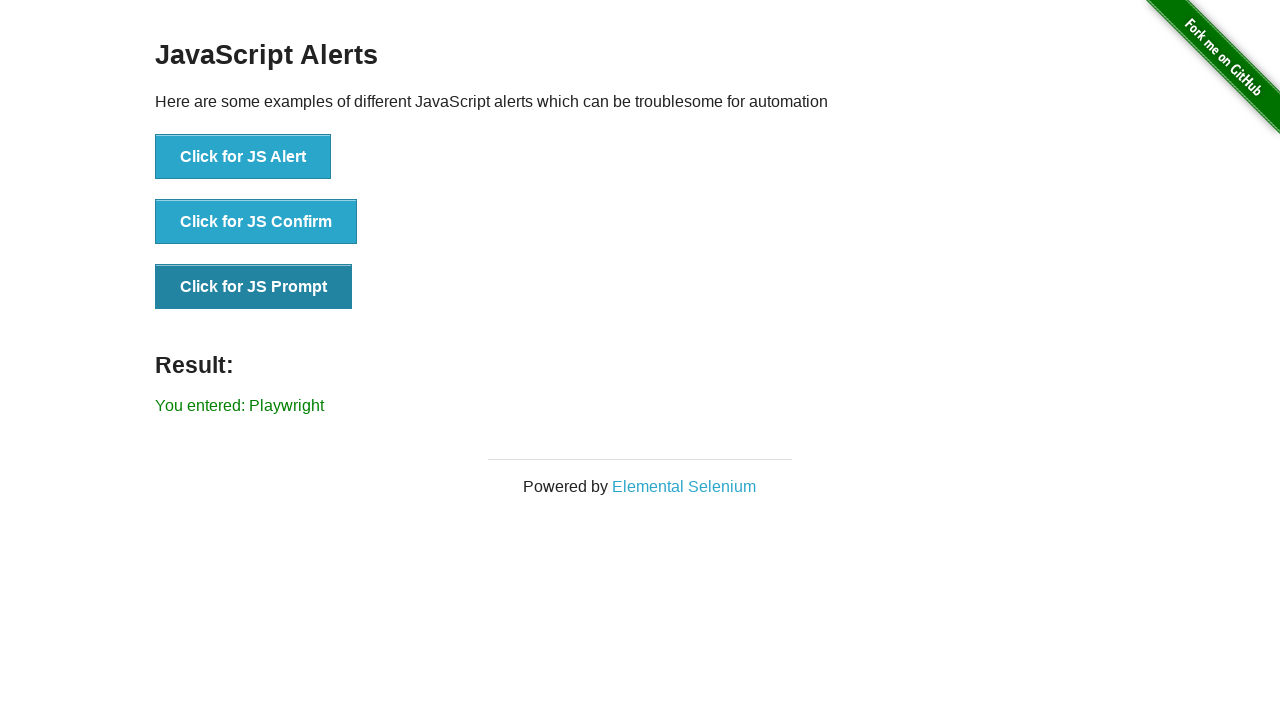